Tests opening a new browser window and switching to it by clicking a button

Starting URL: https://demoqa.com/browser-windows

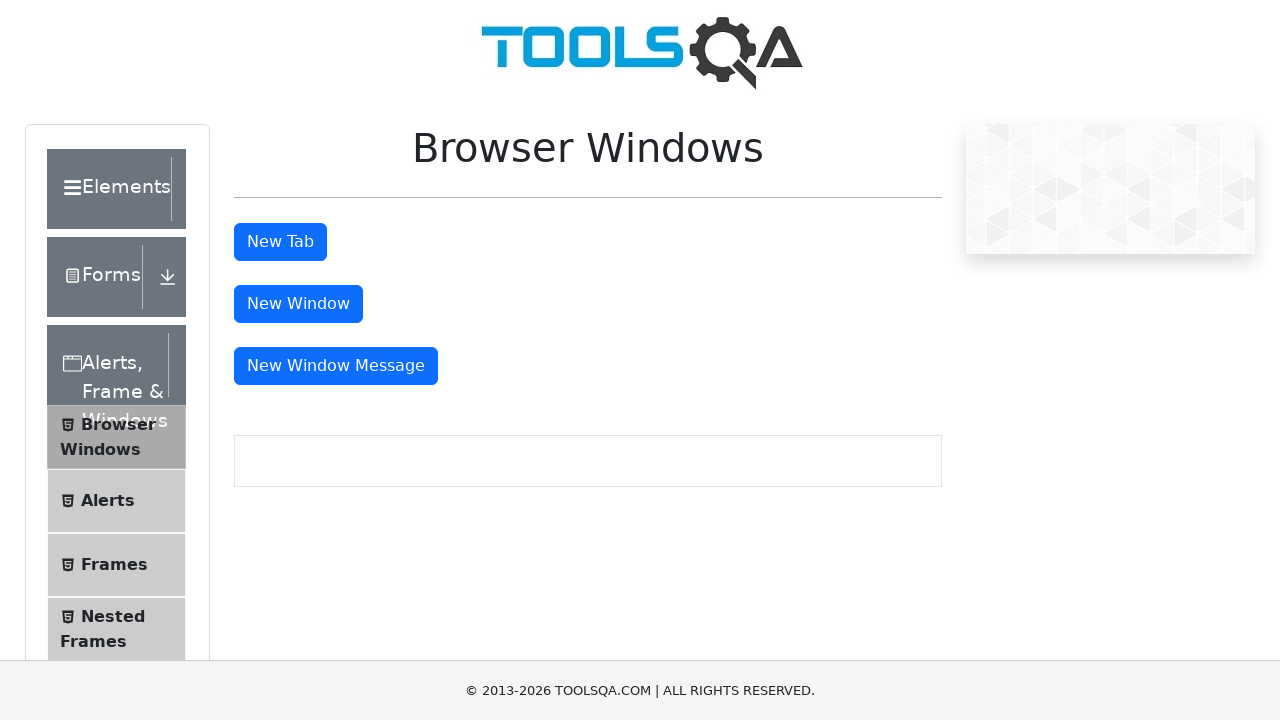

Stored reference to original window/tab
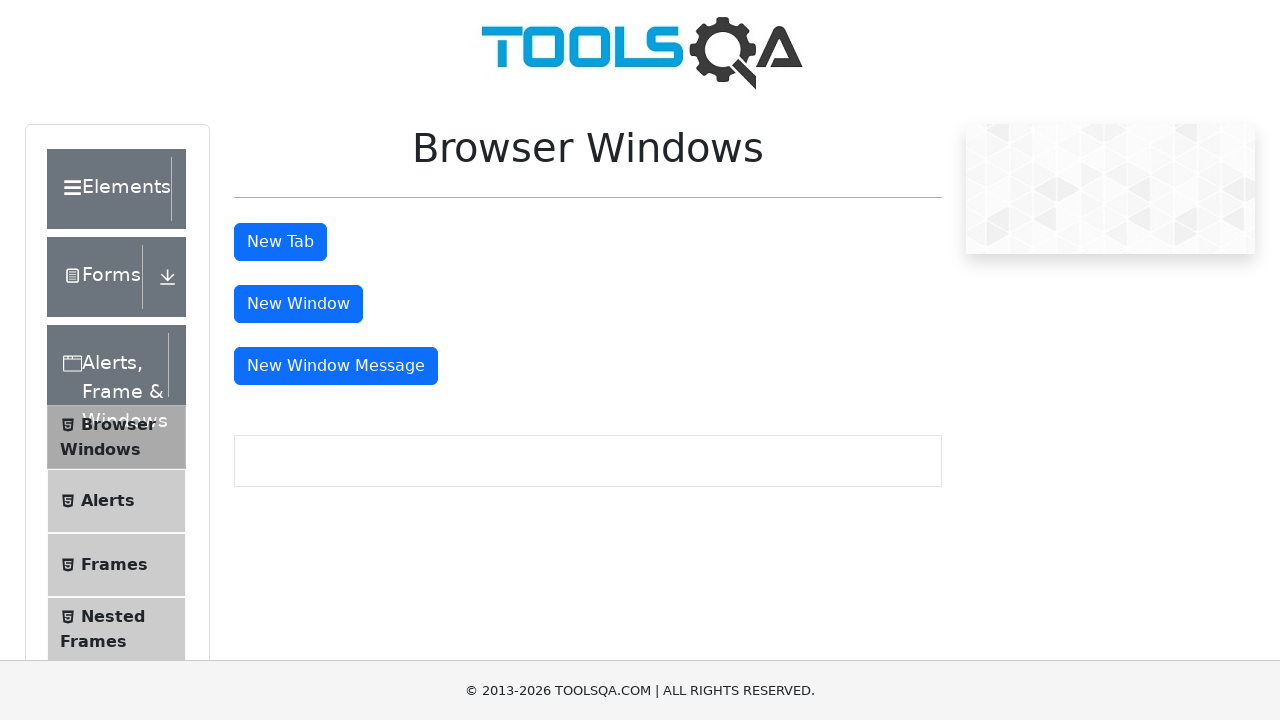

Clicked button to open new window at (298, 304) on #windowButton
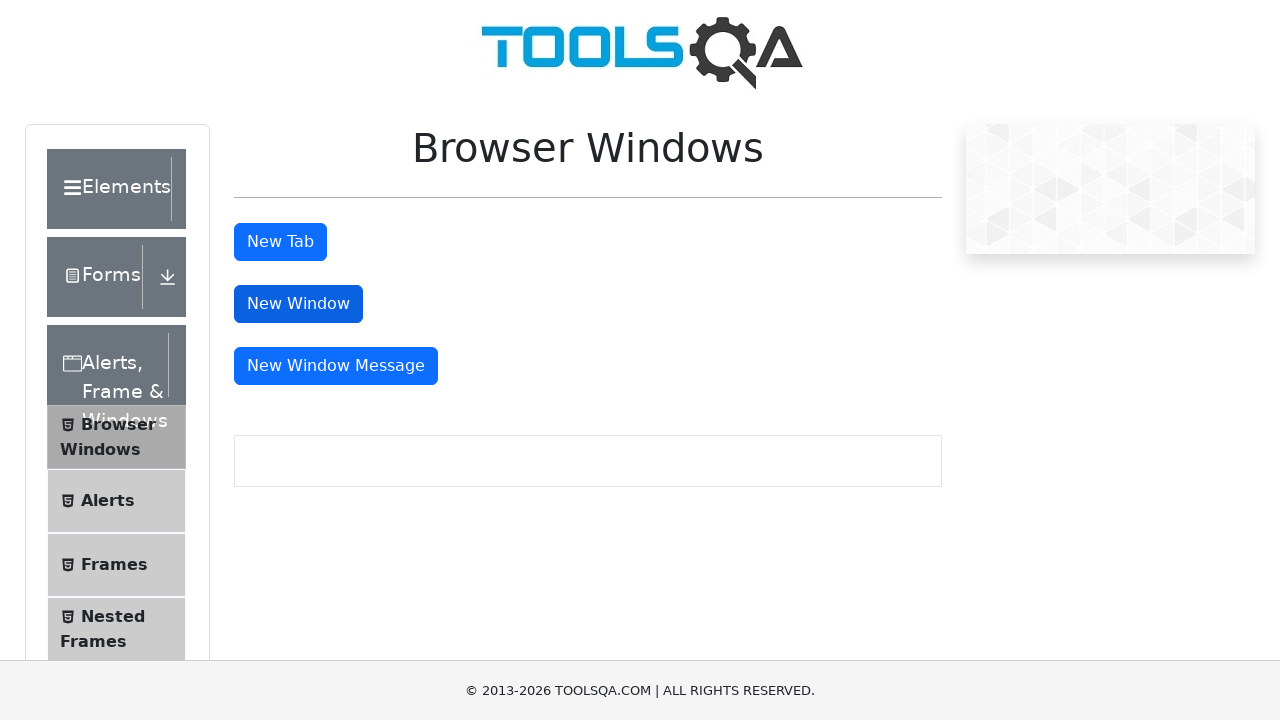

Waited 1000ms for new window to open
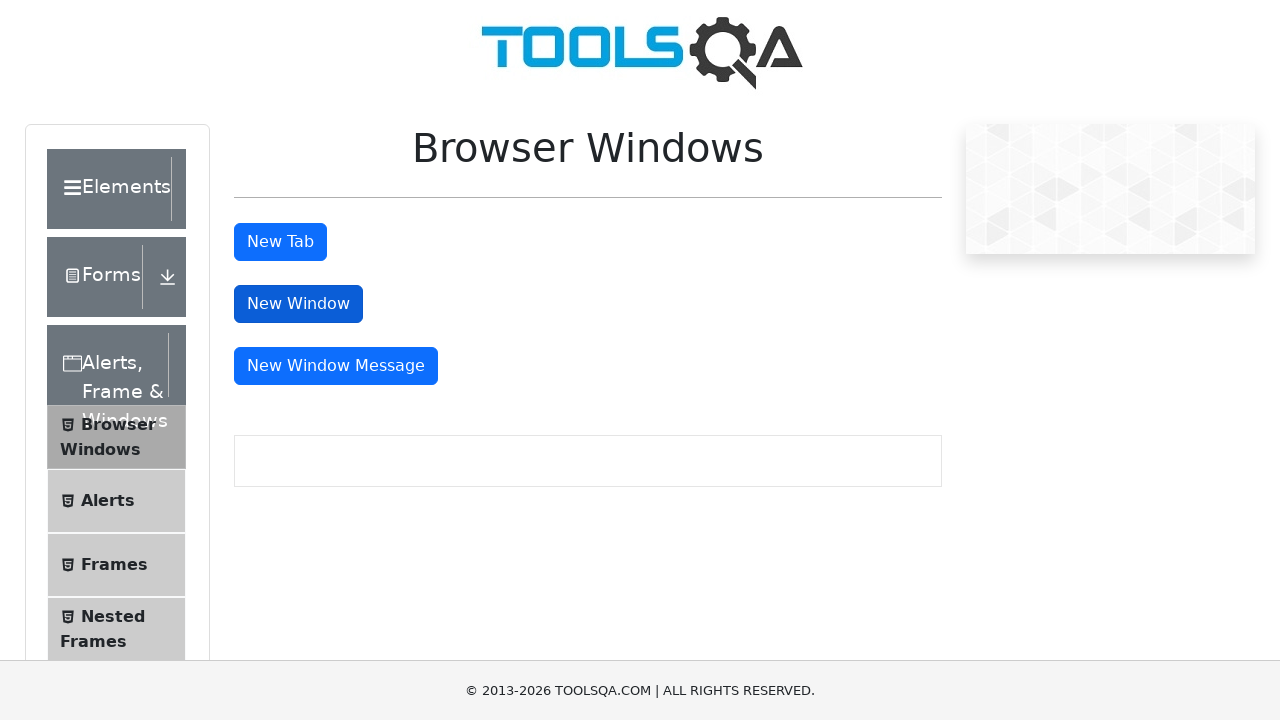

Retrieved list of all open pages/tabs
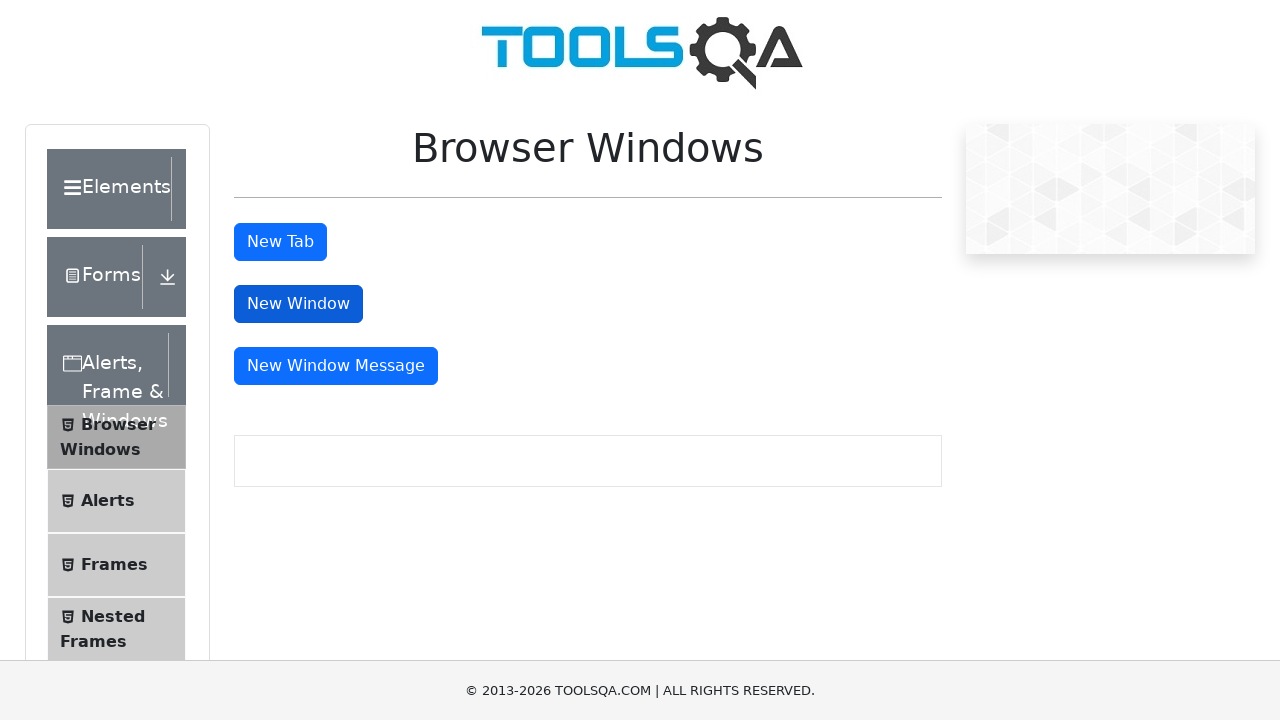

Switched to newly opened window
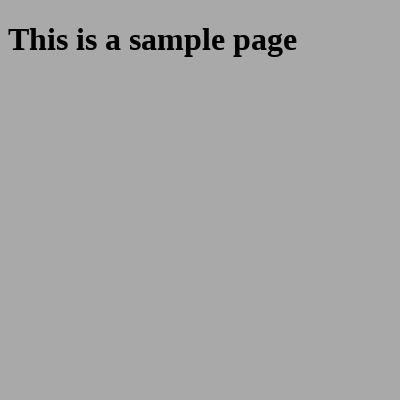

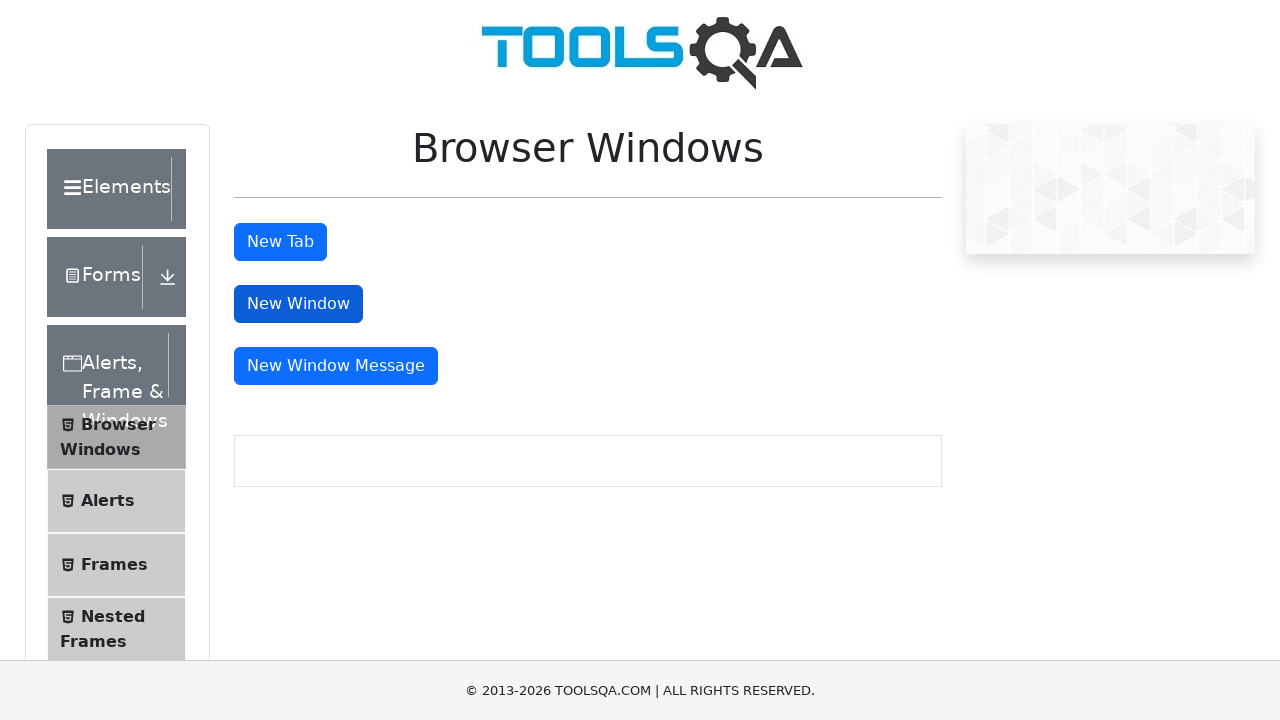